Opens a grocery shopping practice website and verifies the page title contains 'Green'

Starting URL: https://rahulshettyacademy.com/seleniumPractise/#/

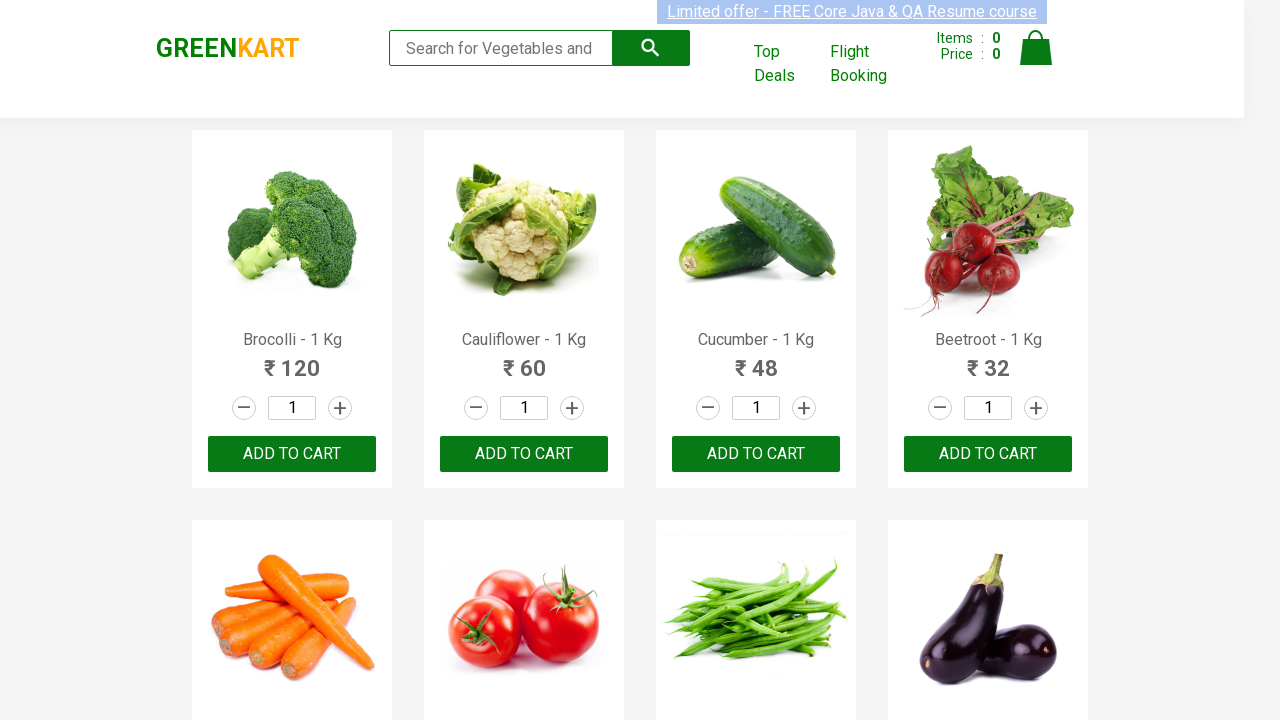

Retrieved page title
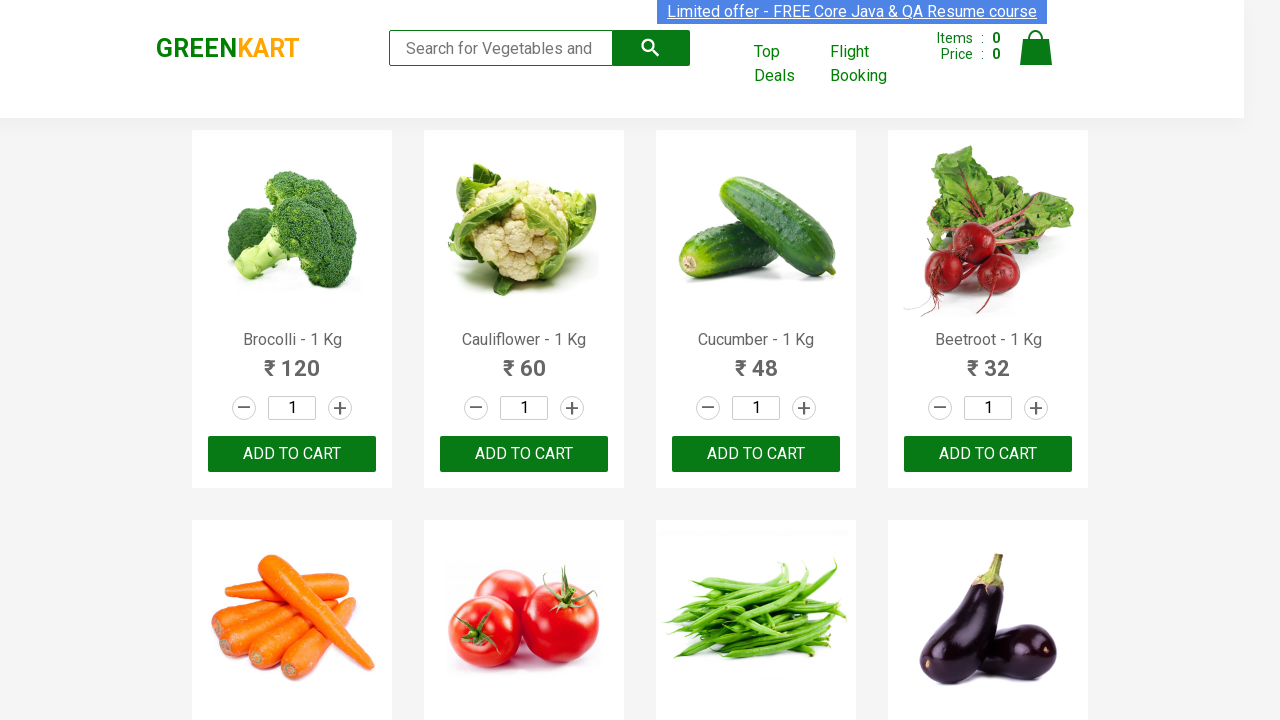

Verified page title contains 'Green'
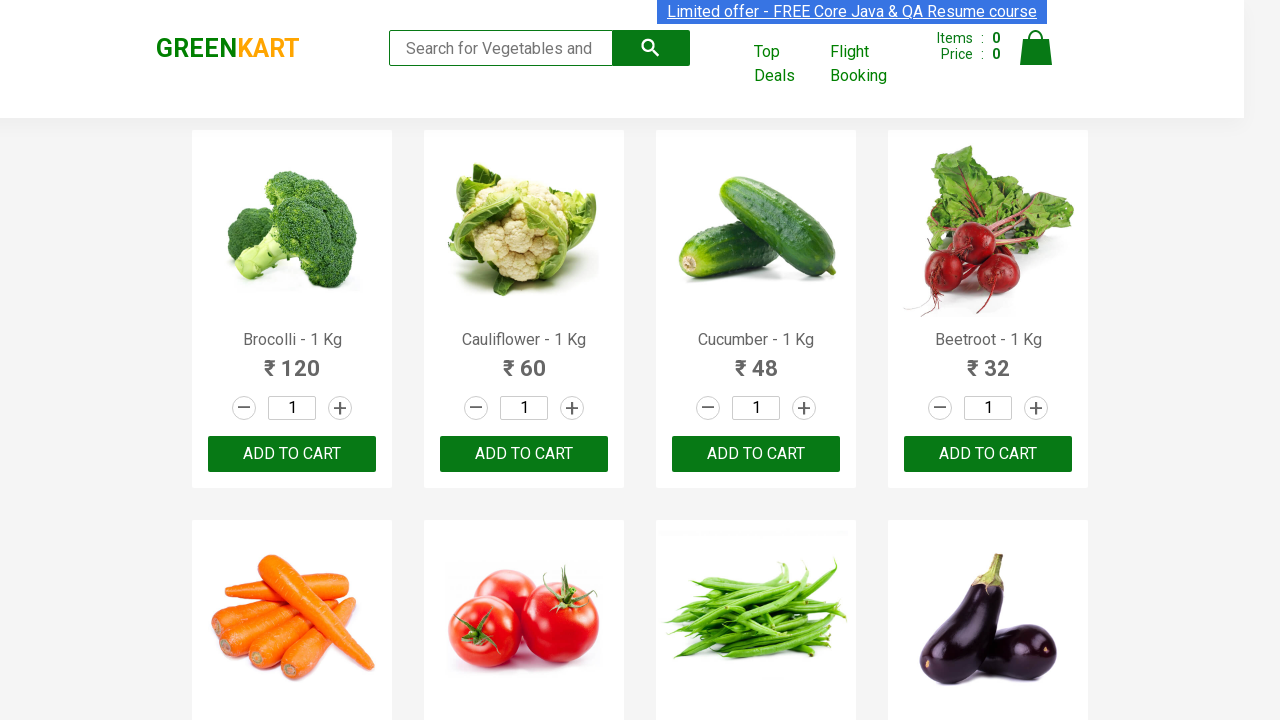

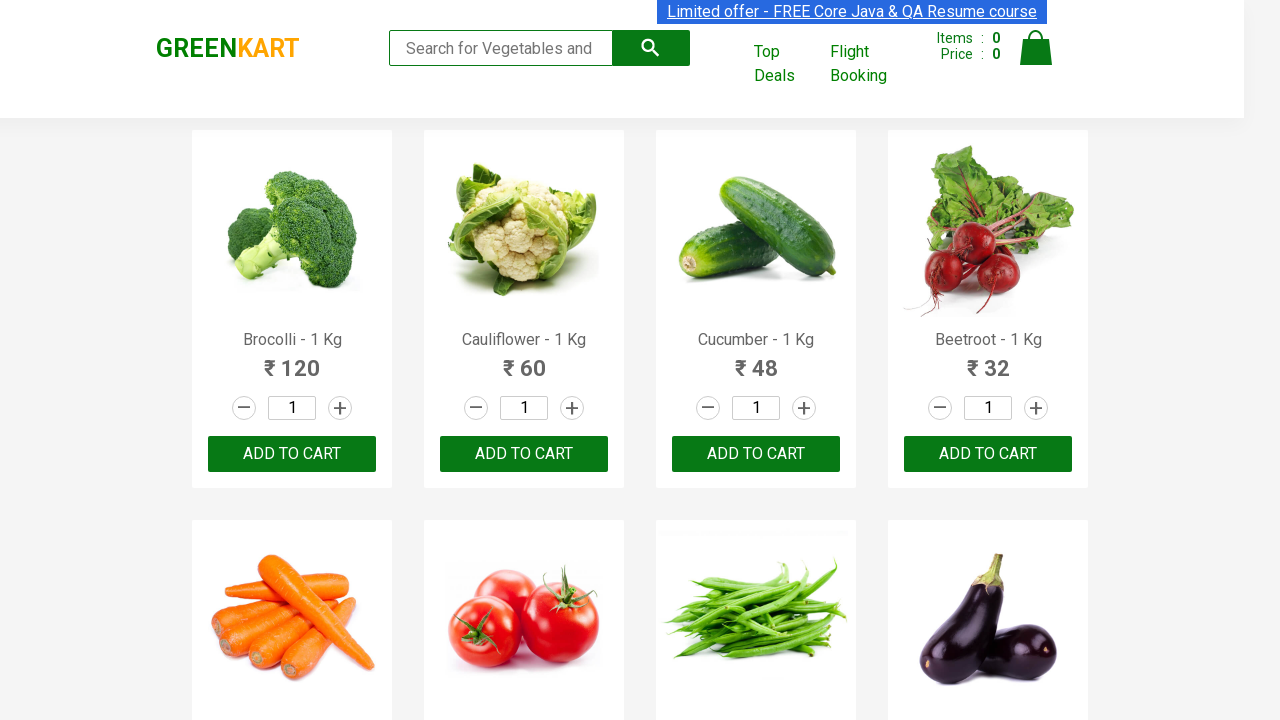